Tests web table sorting by clicking on the first column header and verifying the vegetable names are displayed

Starting URL: https://rahulshettyacademy.com/seleniumPractise/#/offers

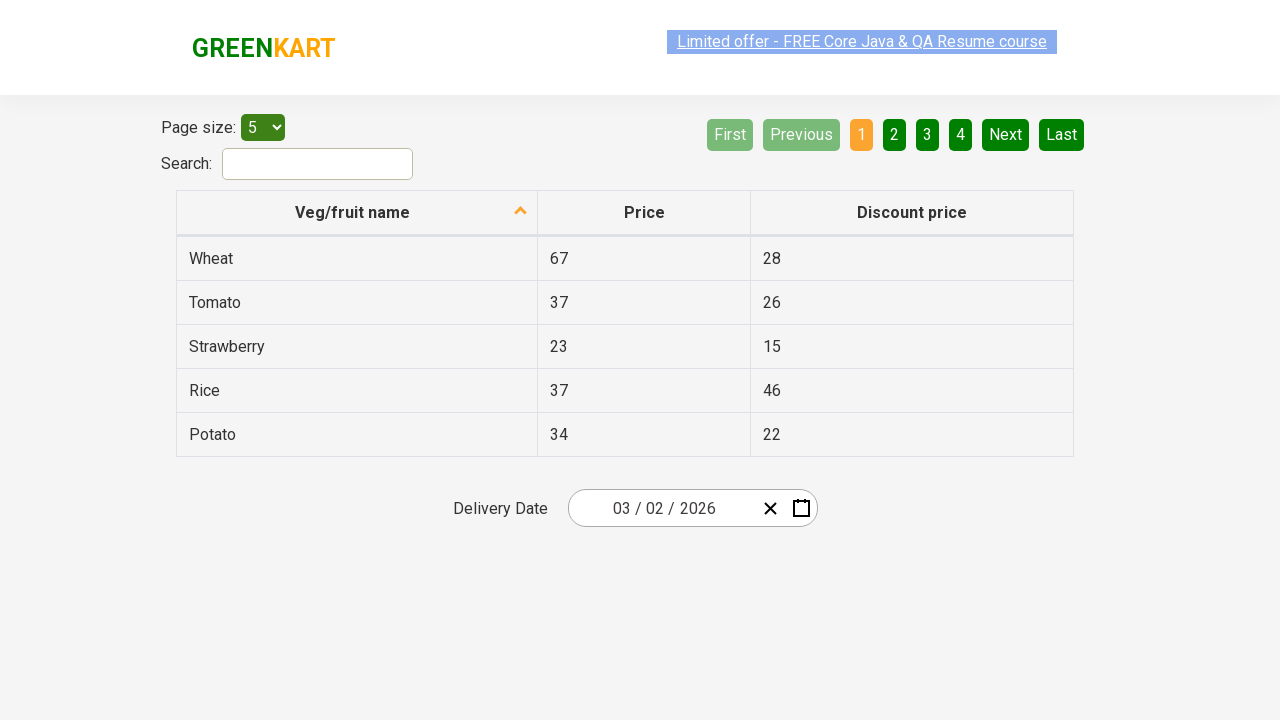

Clicked first column header to sort vegetables by name at (357, 213) on tr th:nth-child(1)
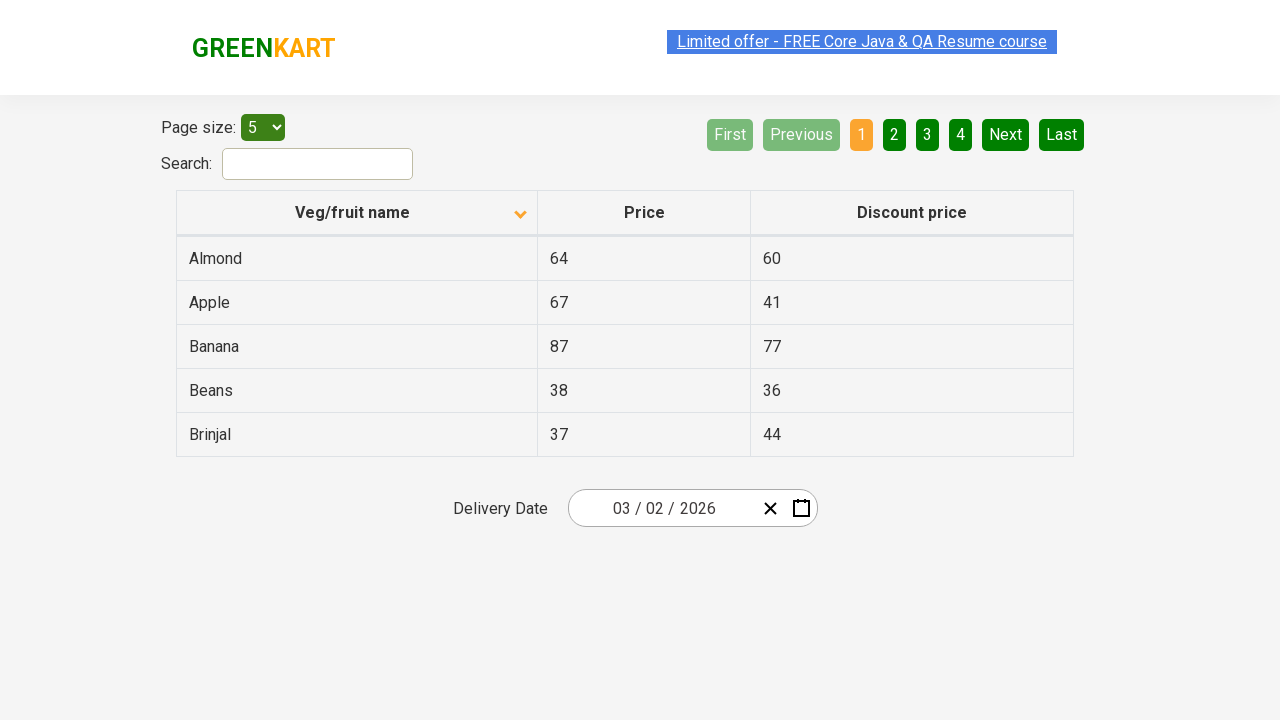

Table rows loaded after sorting
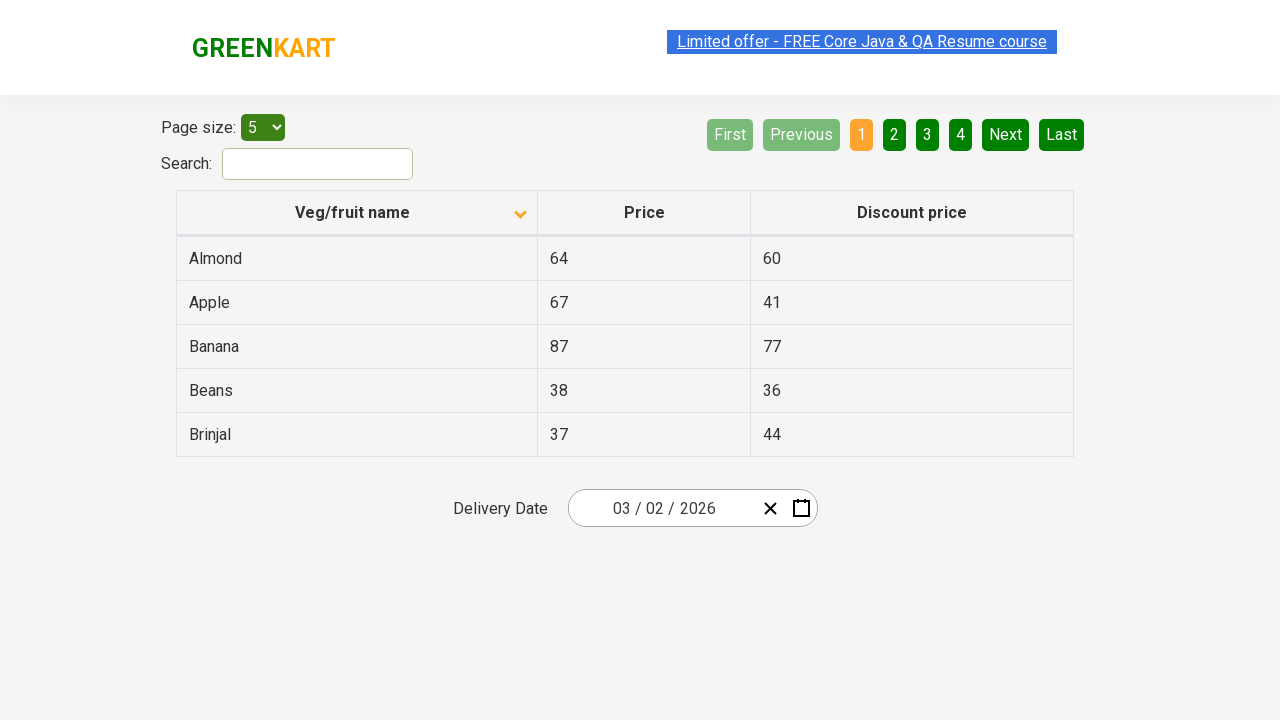

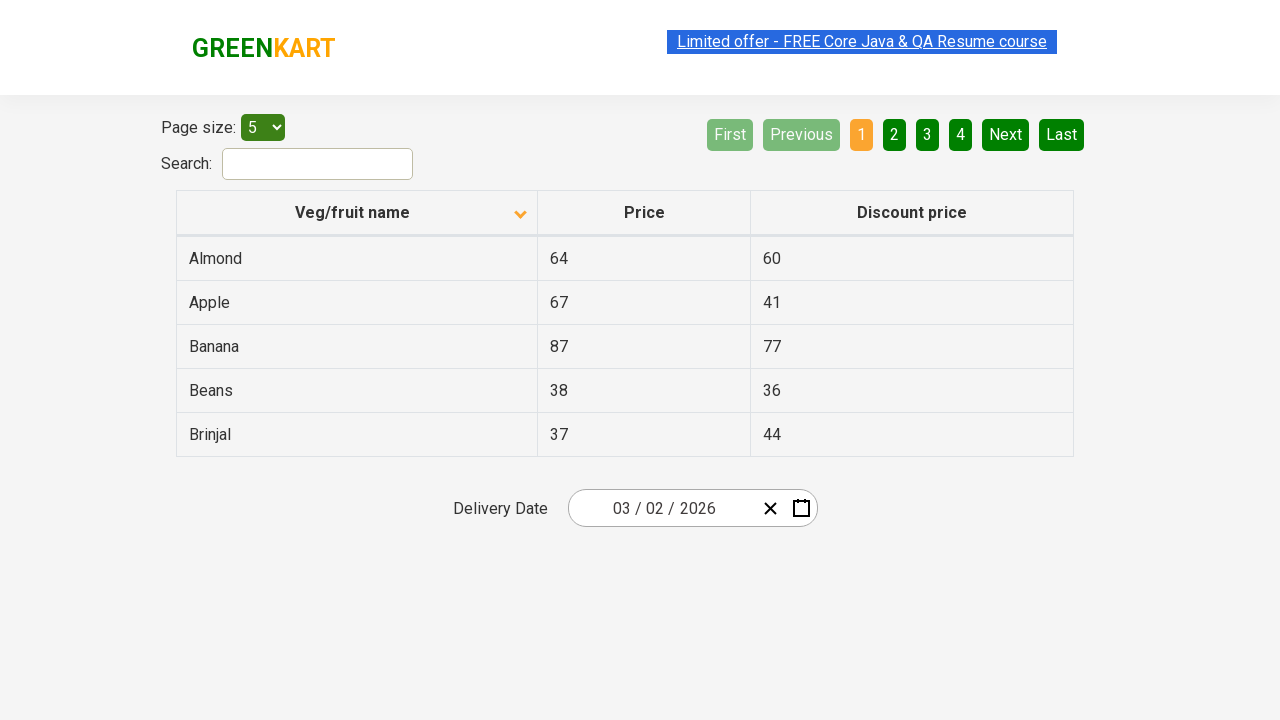